Tests CSS selector functionality by filling multiple form fields using various CSS selector strategies including ID, class, and attribute selectors

Starting URL: https://syntaxprojects.com/cssSelector.php

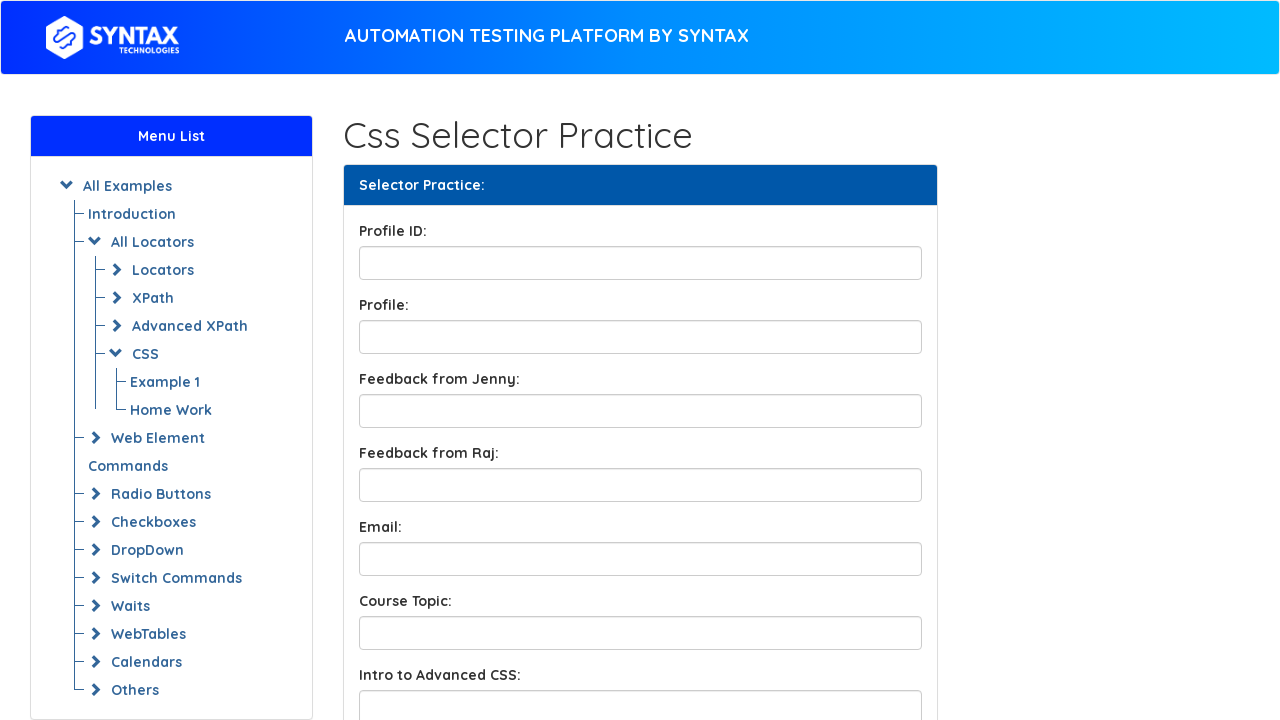

Filled profile ID field using ID selector with 'its me, no filter(who am I kidding!)' on input[id='profileID']
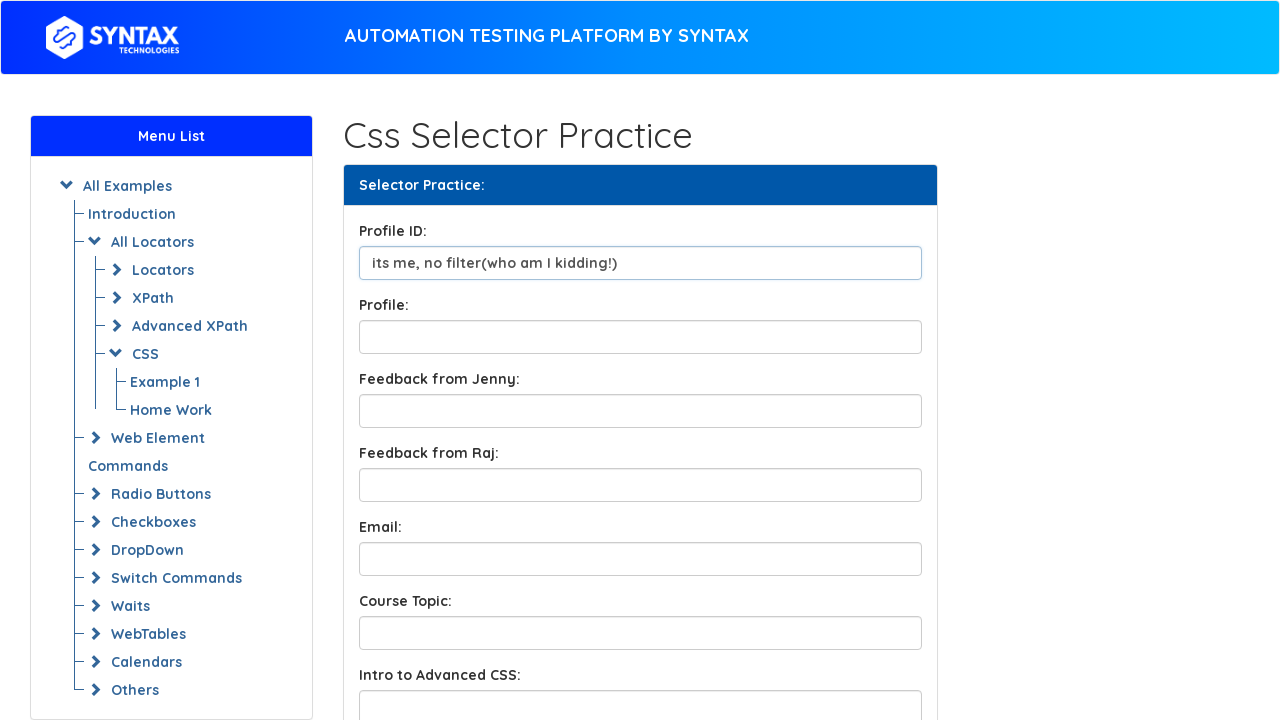

Filled profile box field using # ID selector with 'shazzam' on input#profileBox
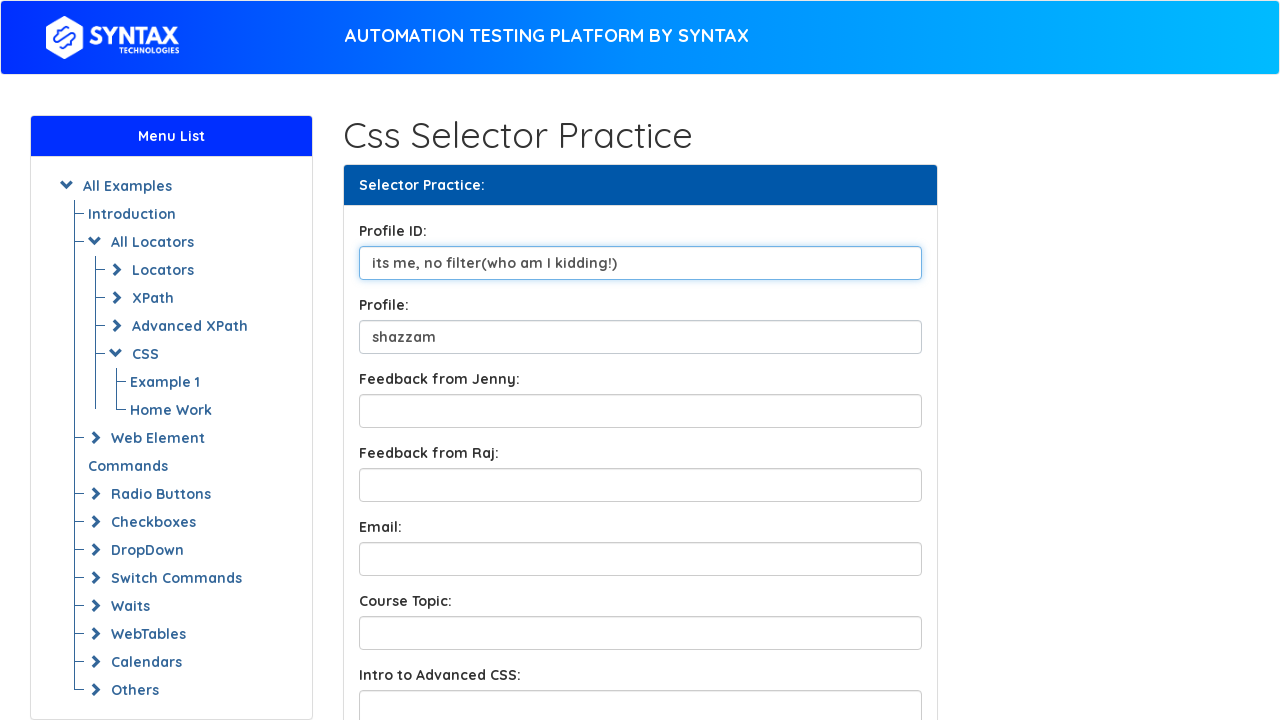

Filled Jenny's feedback field using class selector with 'feedback is important' on input.form-control.feedbackBox1
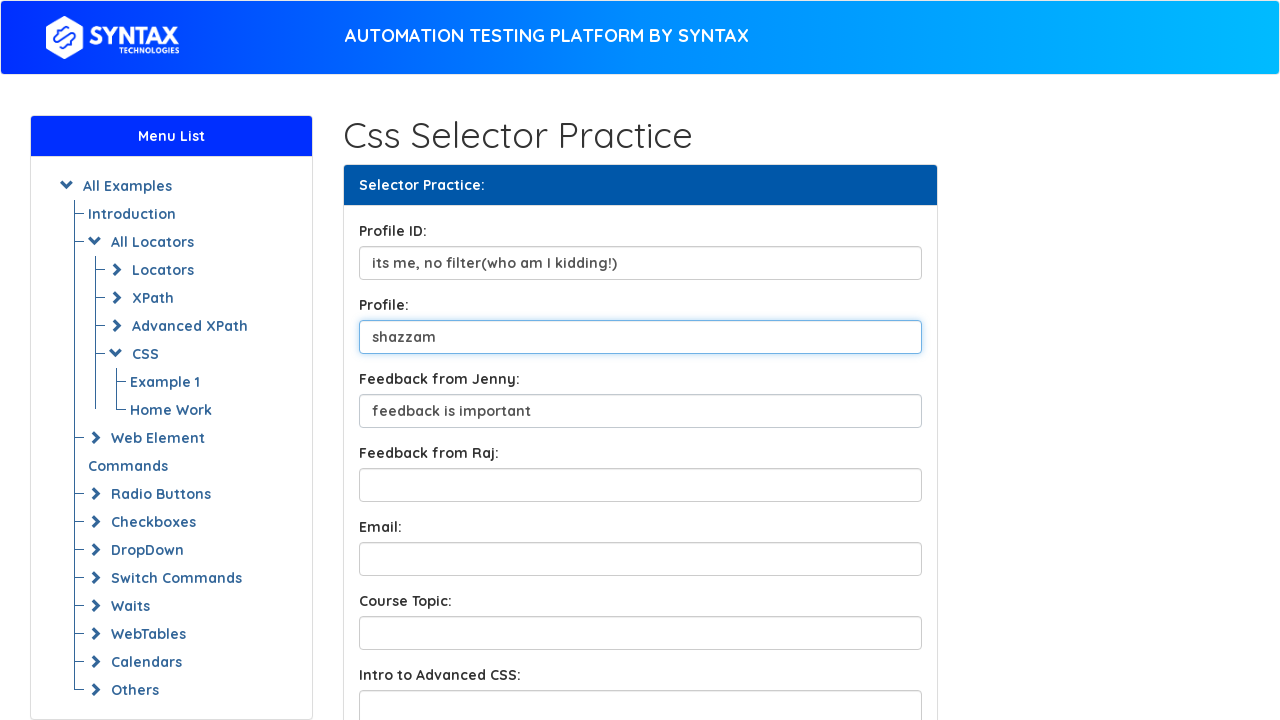

Filled Raj's feedback field using class selector with 'Batch 19 is the best Syntax Batch' on input.form-control.feedbackBox2
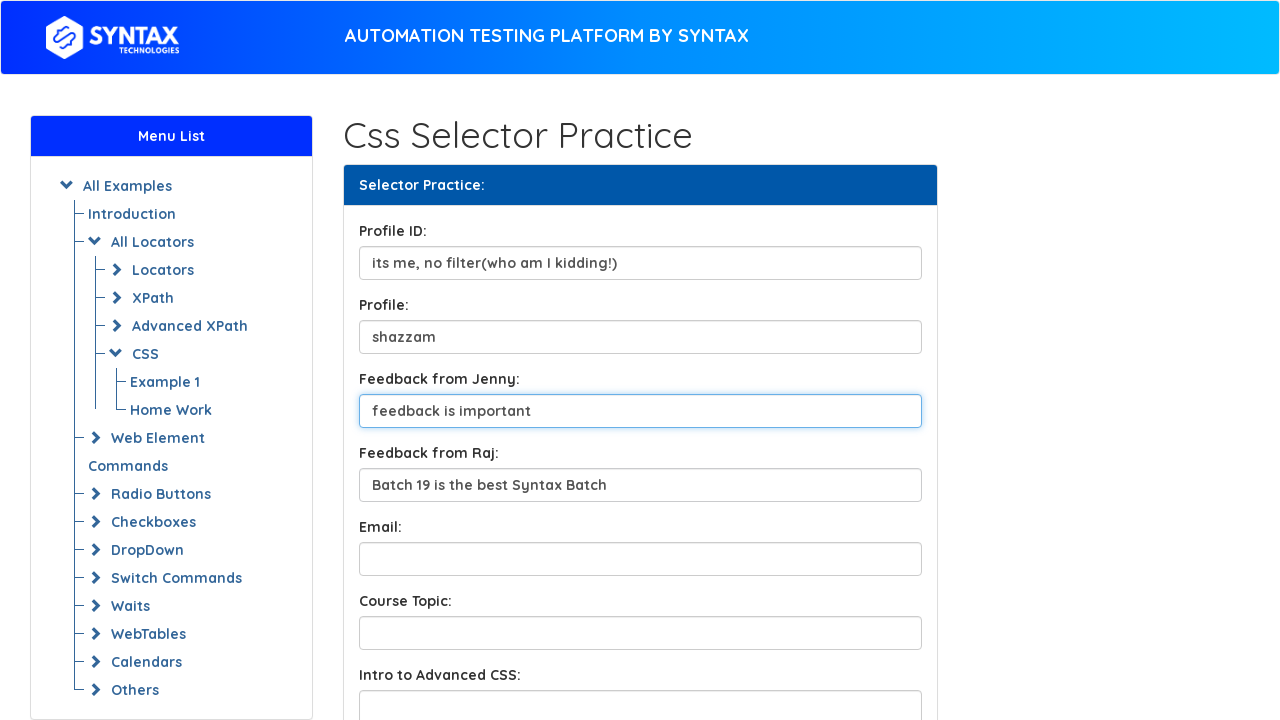

Filled email field using contains attribute selector with 'helloToYou@gmail.com' on input[name*='email']
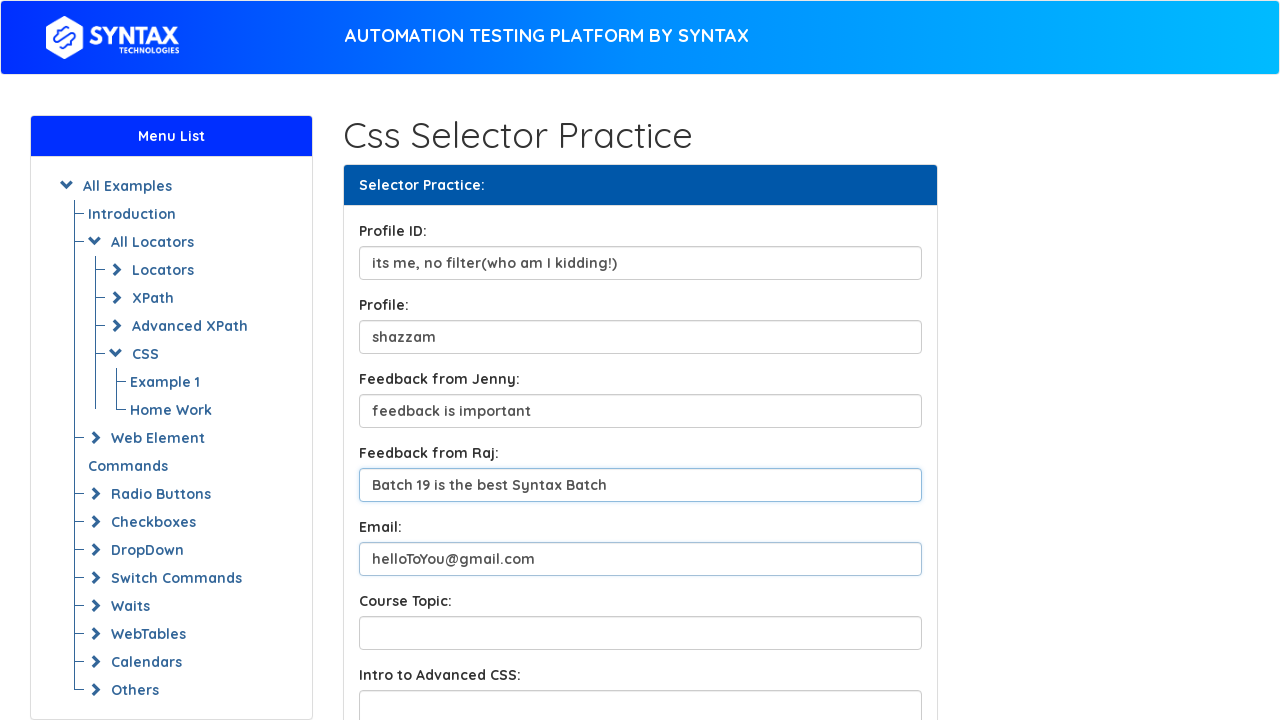

Filled course topic field using contains attribute selector with 'Selenium Class' on input[name*='content']
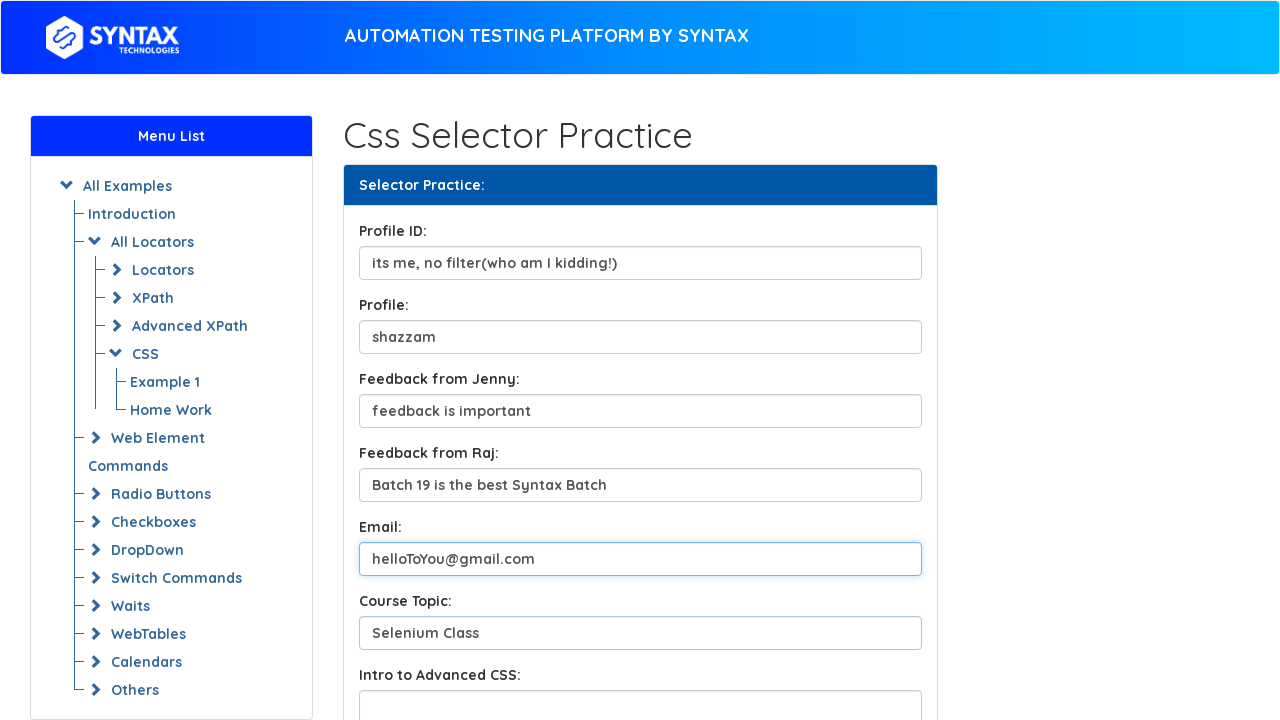

Filled intro to advance CSS field using starts-with attribute selector with 'using startsWith method' on input[name^='Intro']
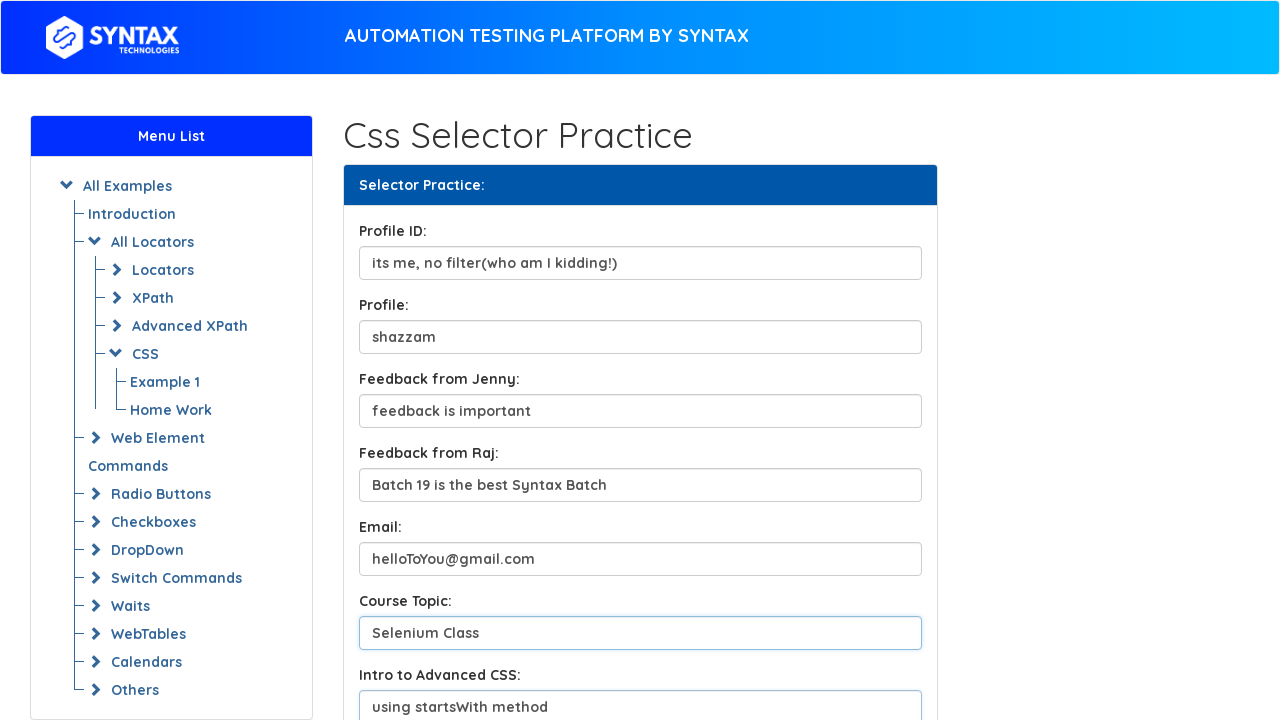

Filled conclusion field using ends-with attribute selector with 'concluded' on input[name$='Input']
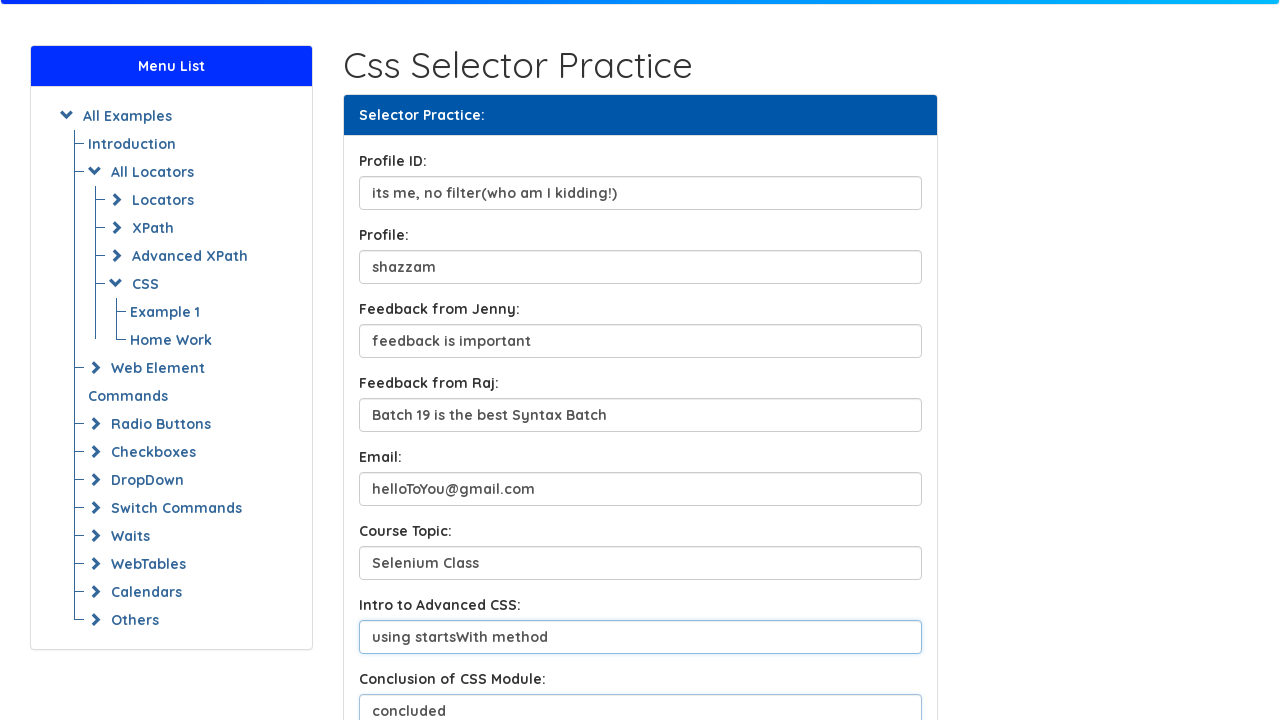

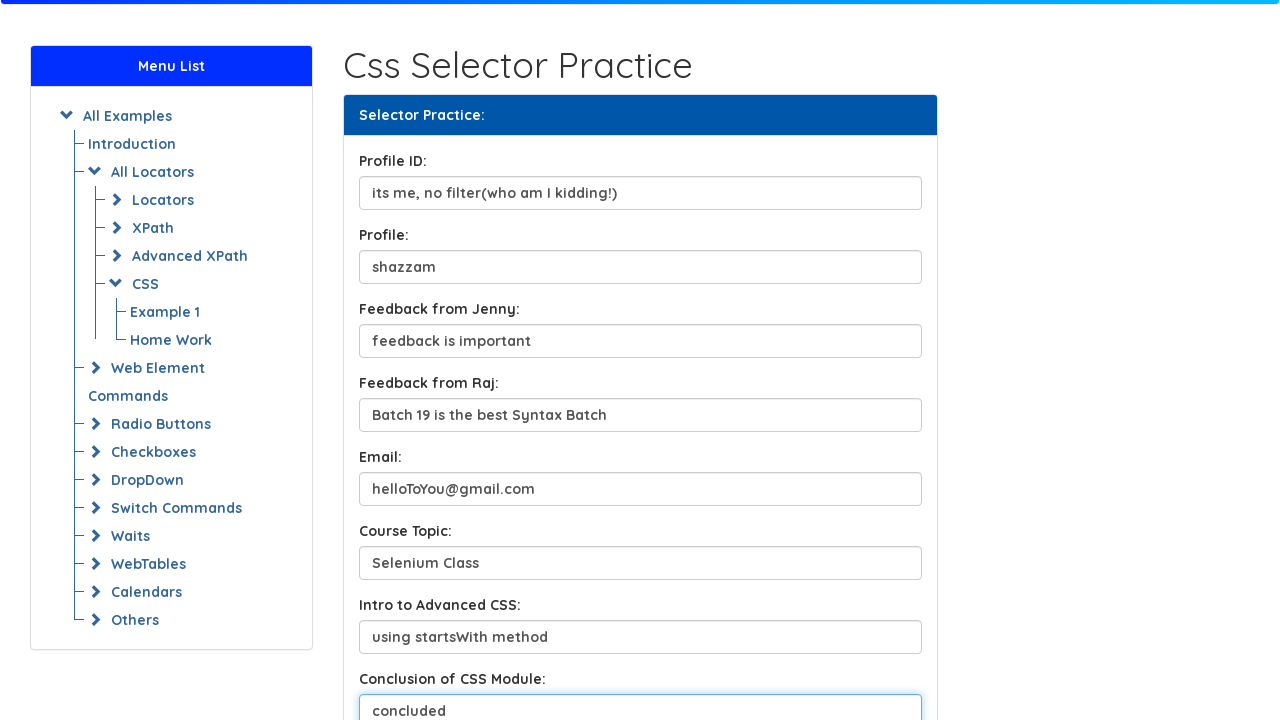